Tests bootstrap dropdown functionality by clicking the dropdown button and selecting an option from the menu

Starting URL: http://seleniumpractise.blogspot.com/2016/08/bootstrap-dropdown-example-for-selenium.html

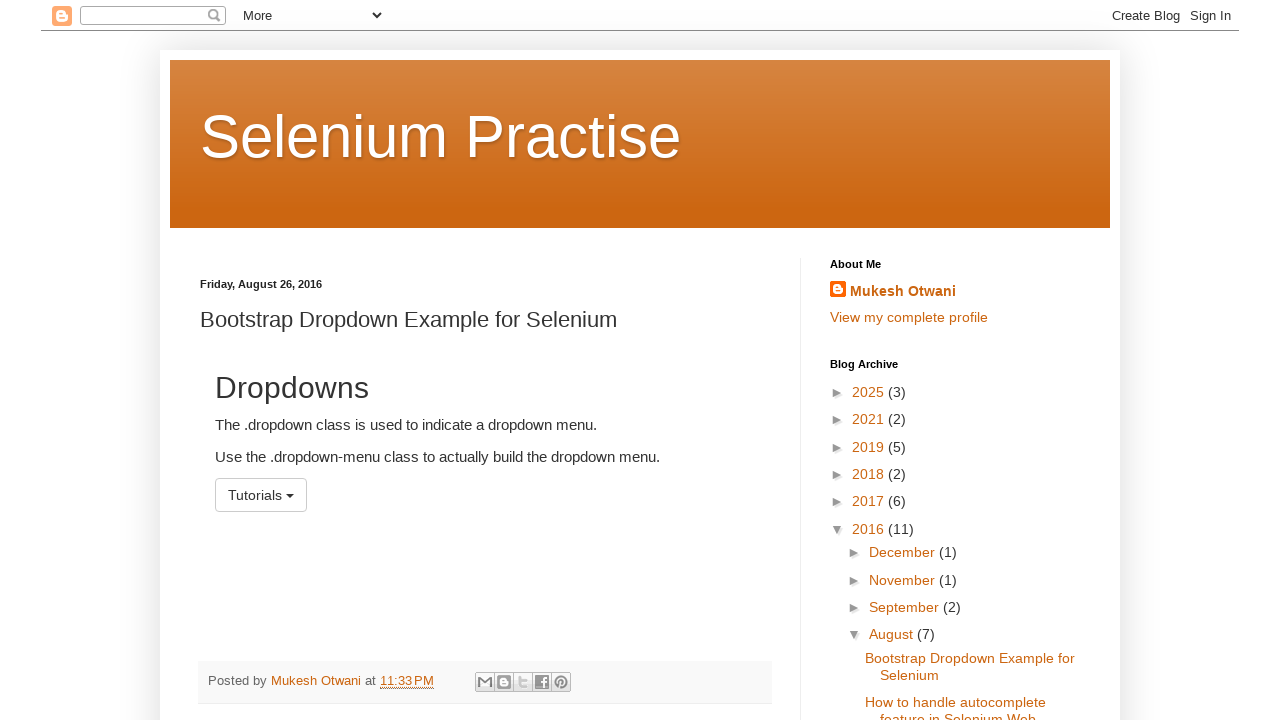

Clicked dropdown button to open menu at (261, 495) on button#menu1
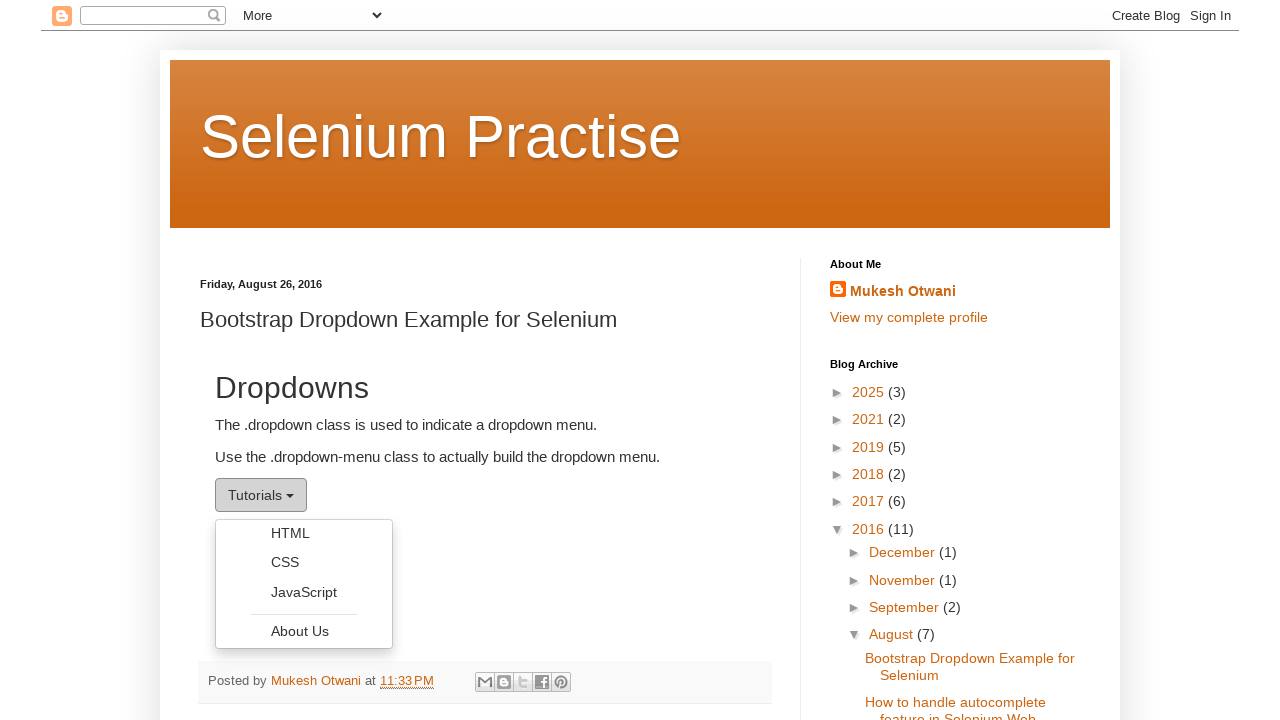

Located all dropdown menu items
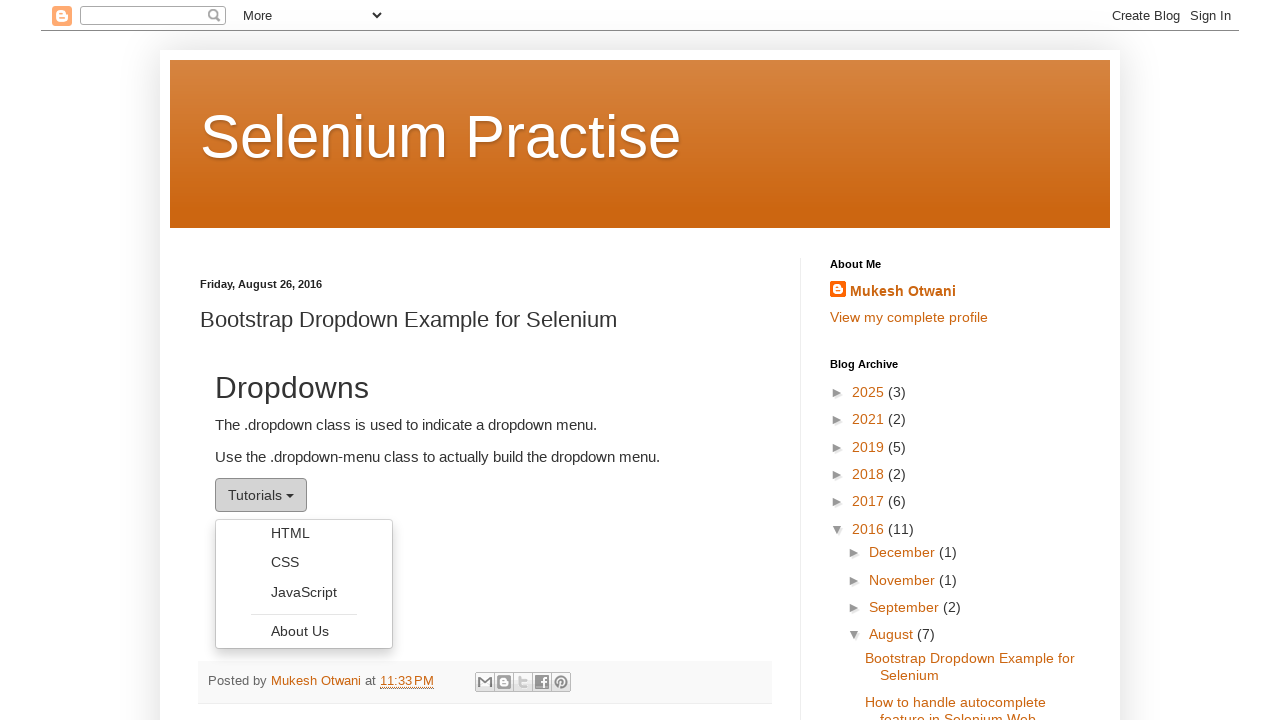

Selected CSS option from dropdown menu at (304, 562) on ul.dropdown-menu li a >> nth=1
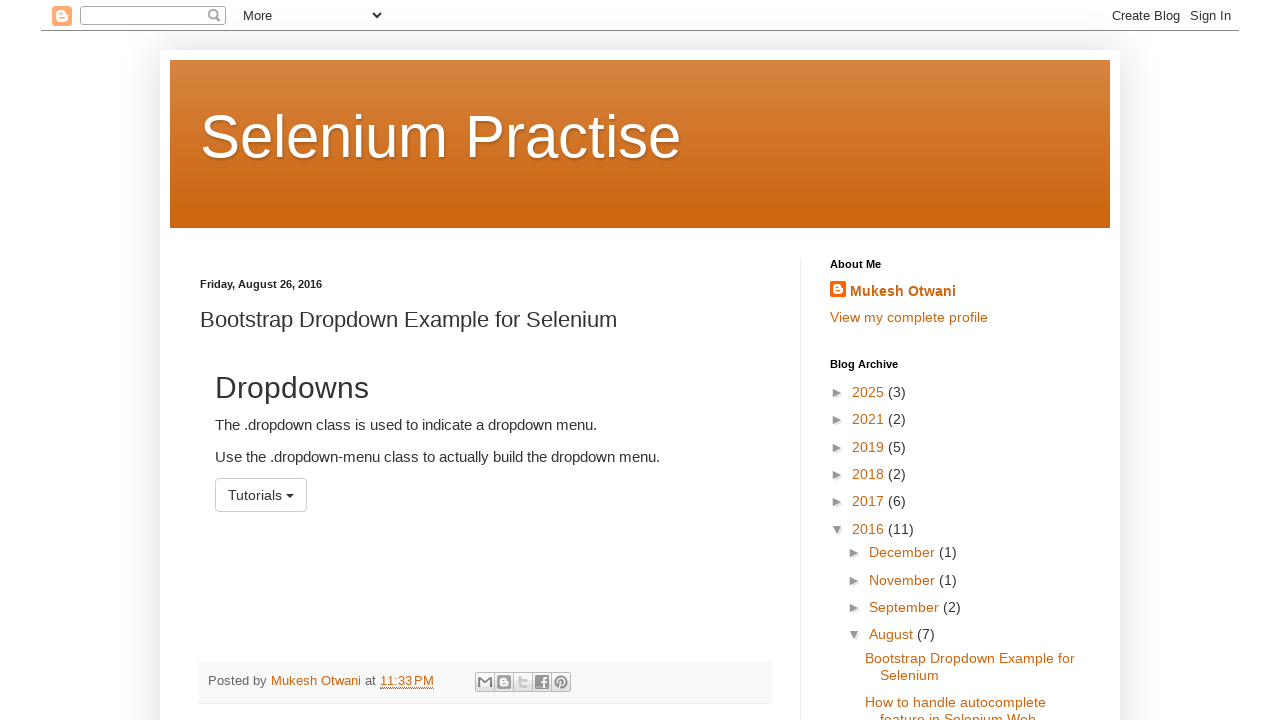

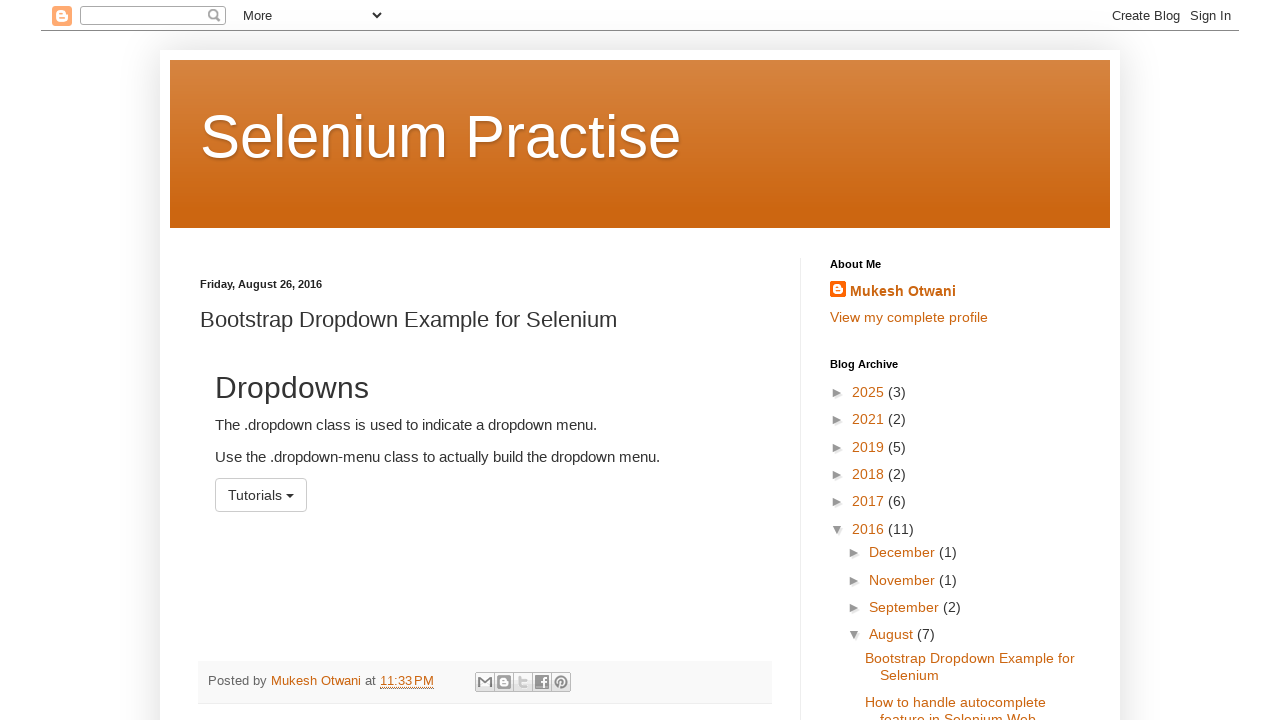